Tests that a button changes color when hovered over

Starting URL: https://www.w3schools.com/cssref/tryit.php?filename=trycss_sel_hover

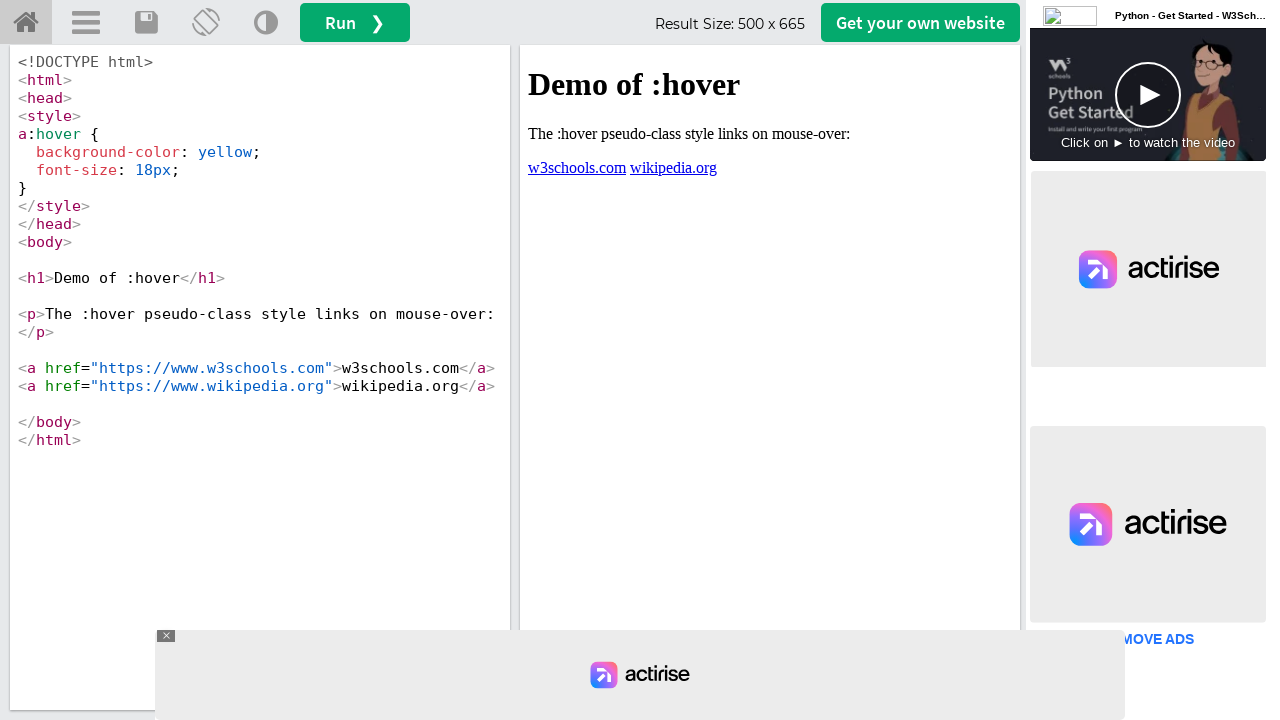

Navigated to W3Schools CSS hover test page
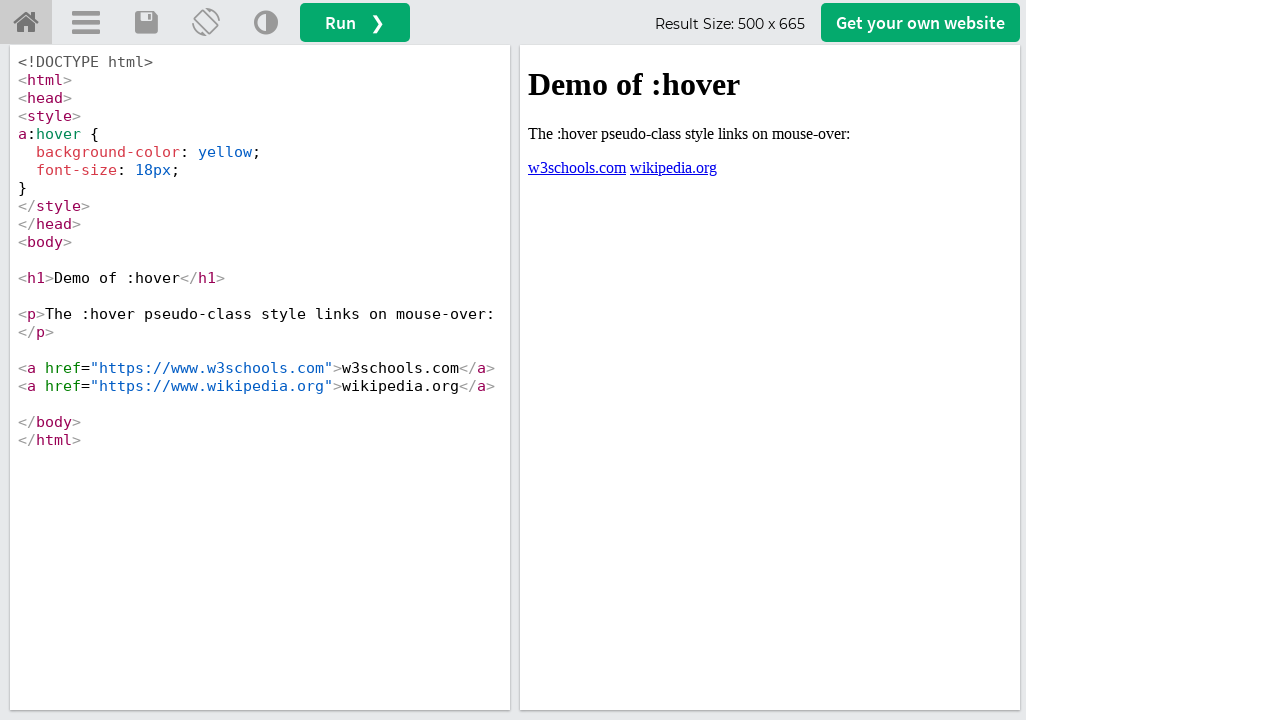

Located the run button element
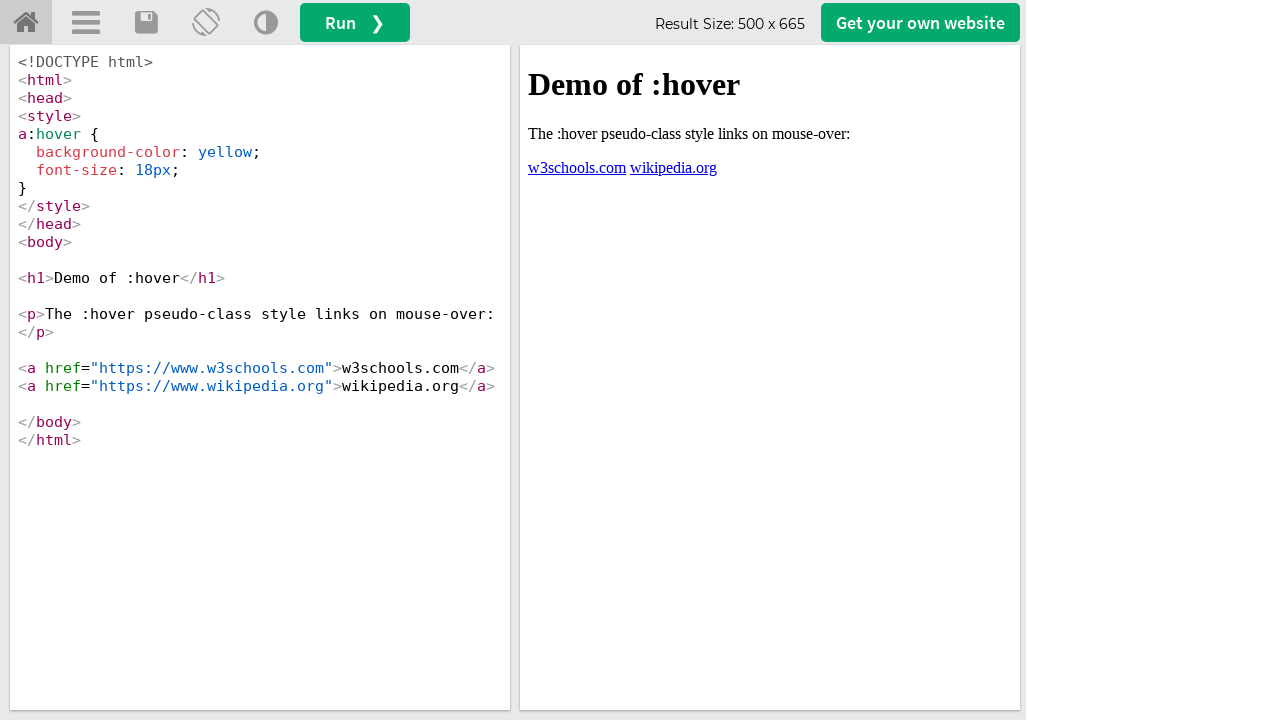

Retrieved button background color before hover: rgb(4, 170, 109)
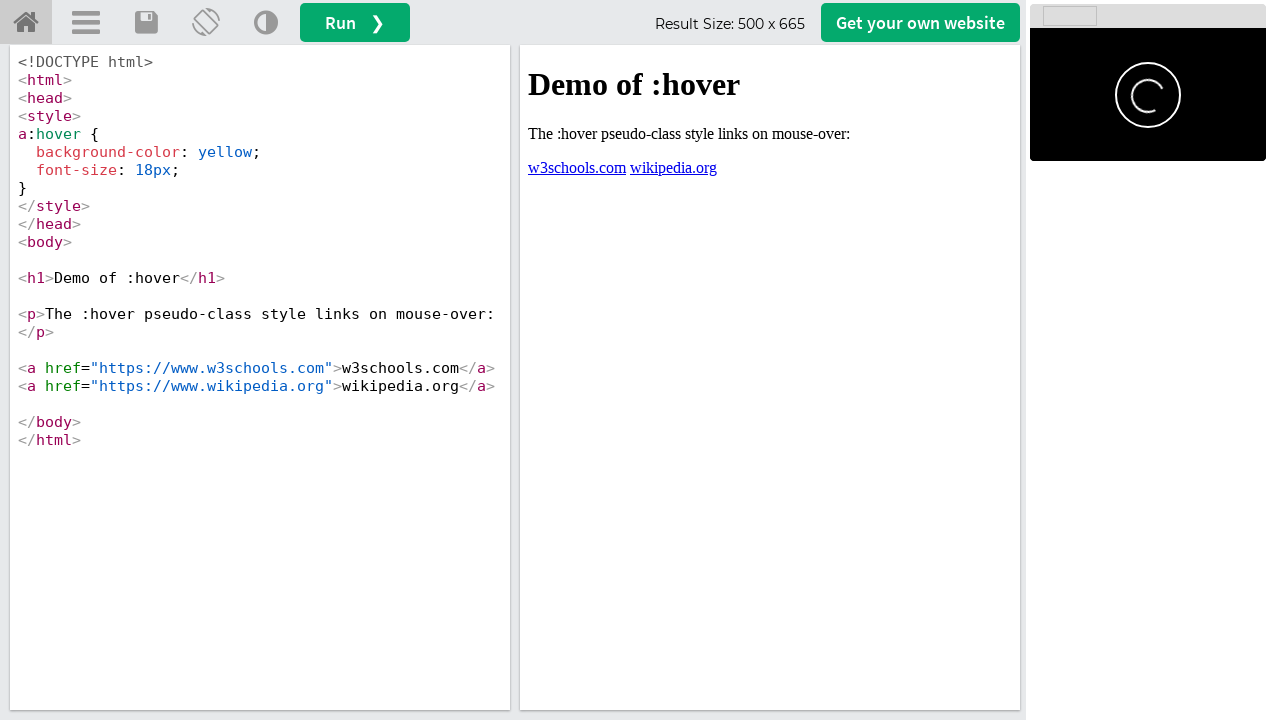

Hovered over the run button at (355, 22) on #runbtn
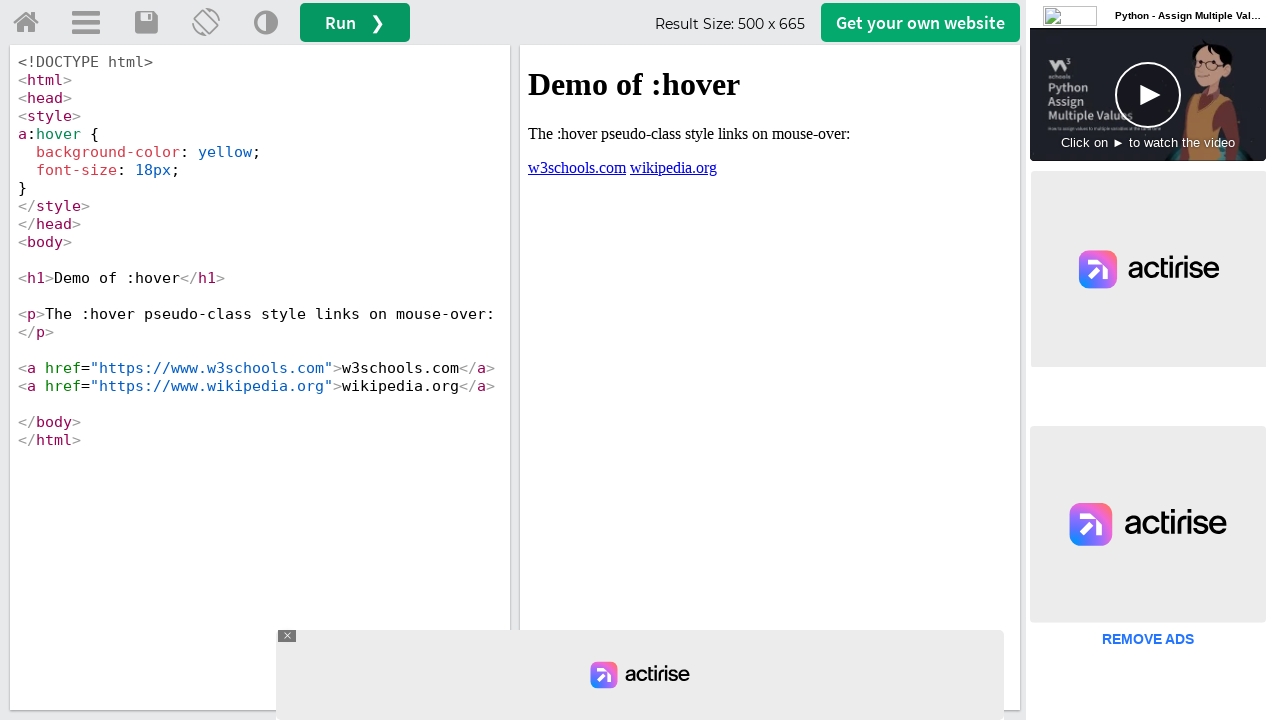

Retrieved button background color after hover: rgb(5, 152, 98)
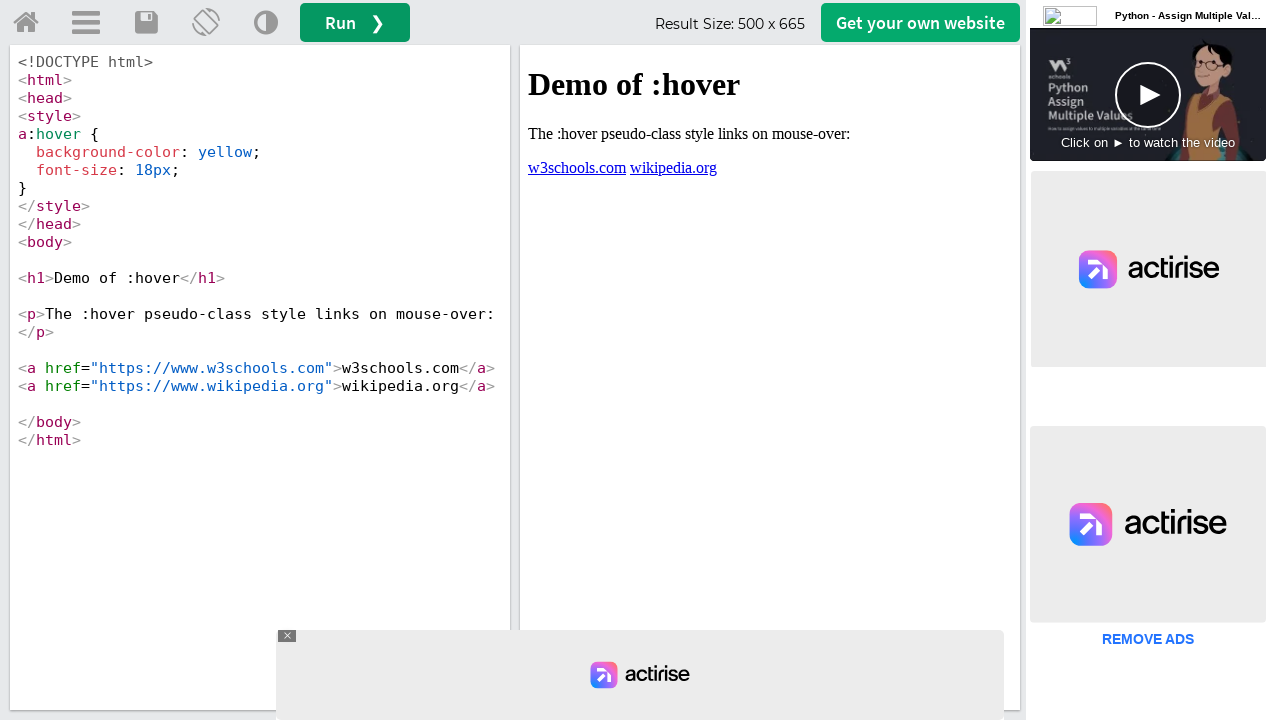

Asserted that button color changed on hover
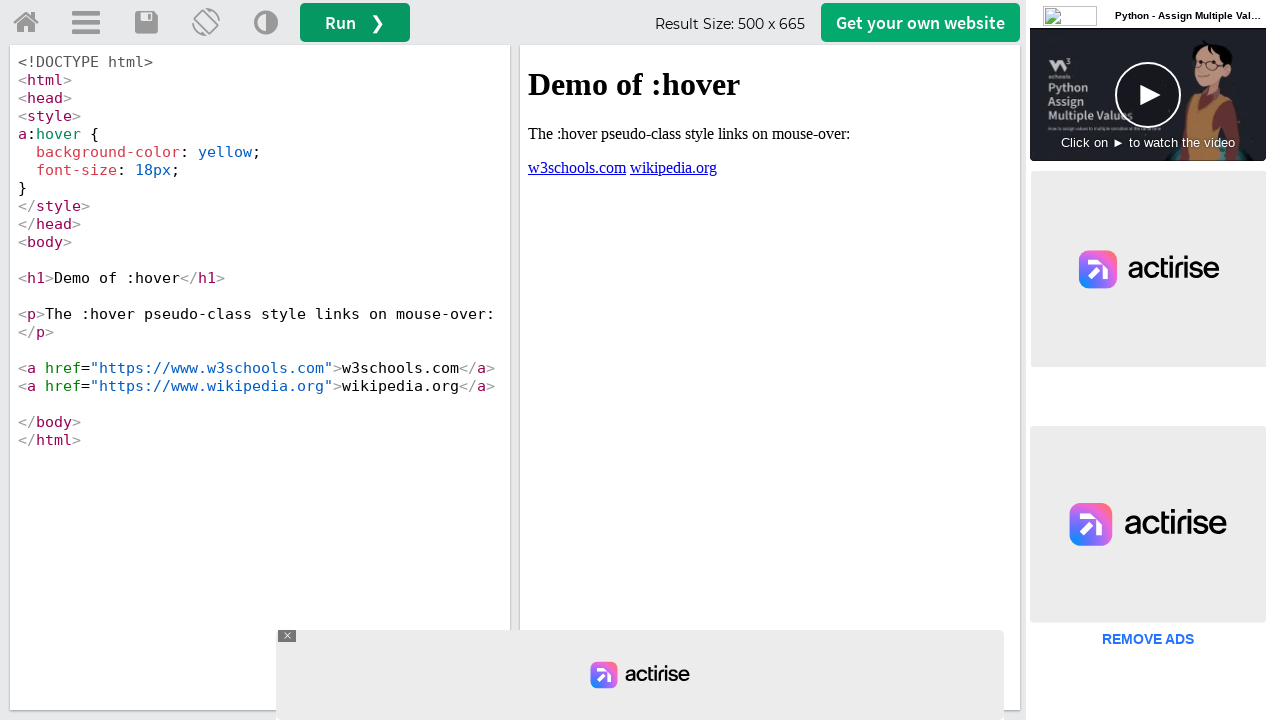

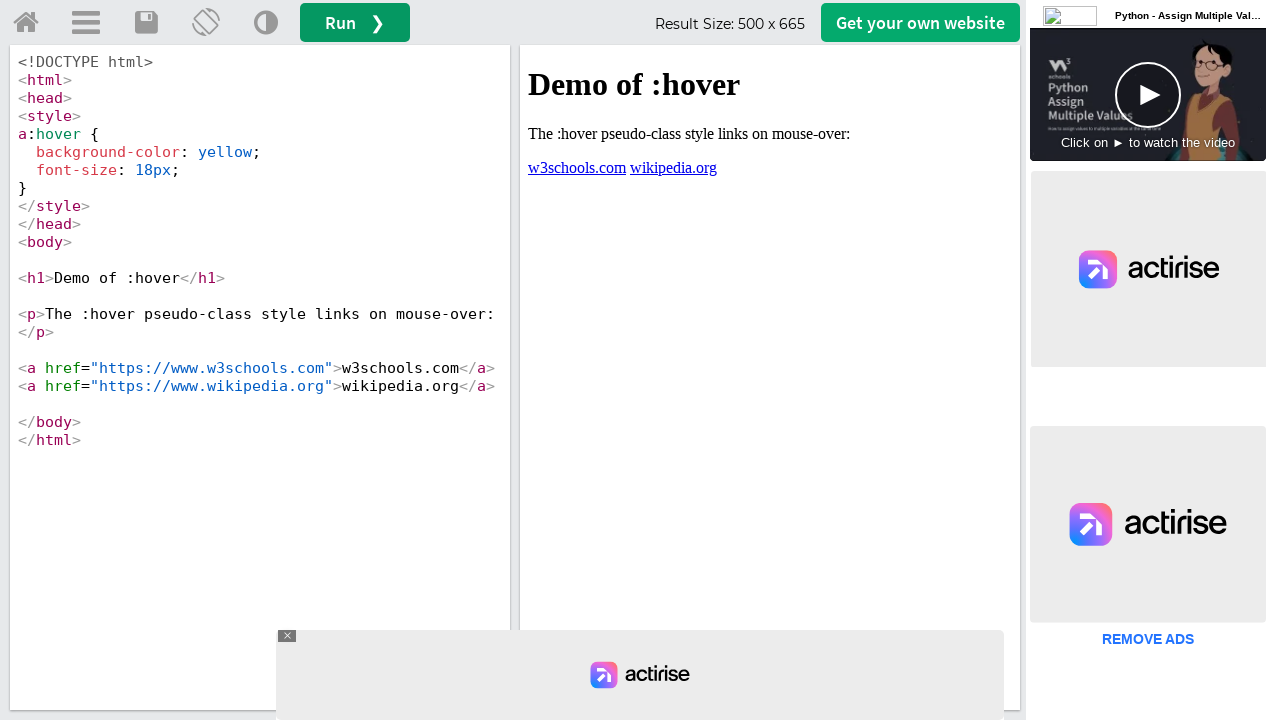